Tests the progress bar functionality by clicking the Start button, waiting for the progress bar to reach 75%, and then clicking the Stop button.

Starting URL: http://uitestingplayground.com/progressbar

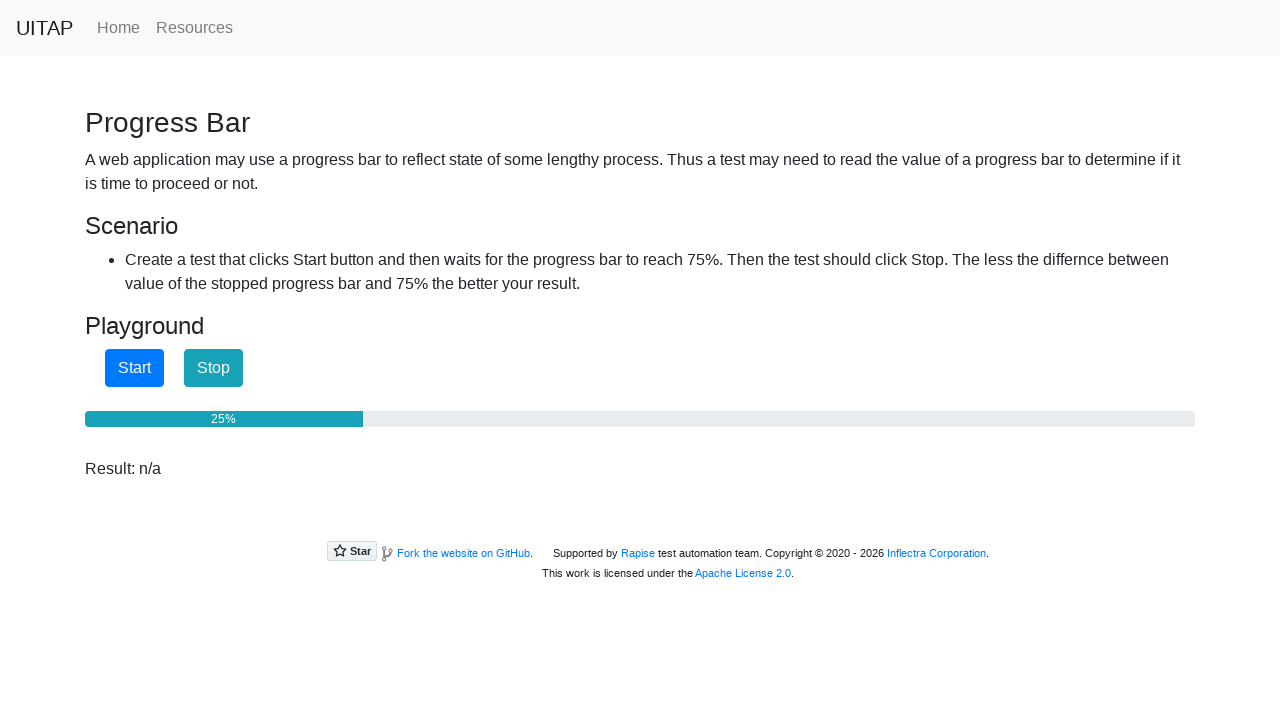

Clicked the Start button at (134, 368) on #startButton
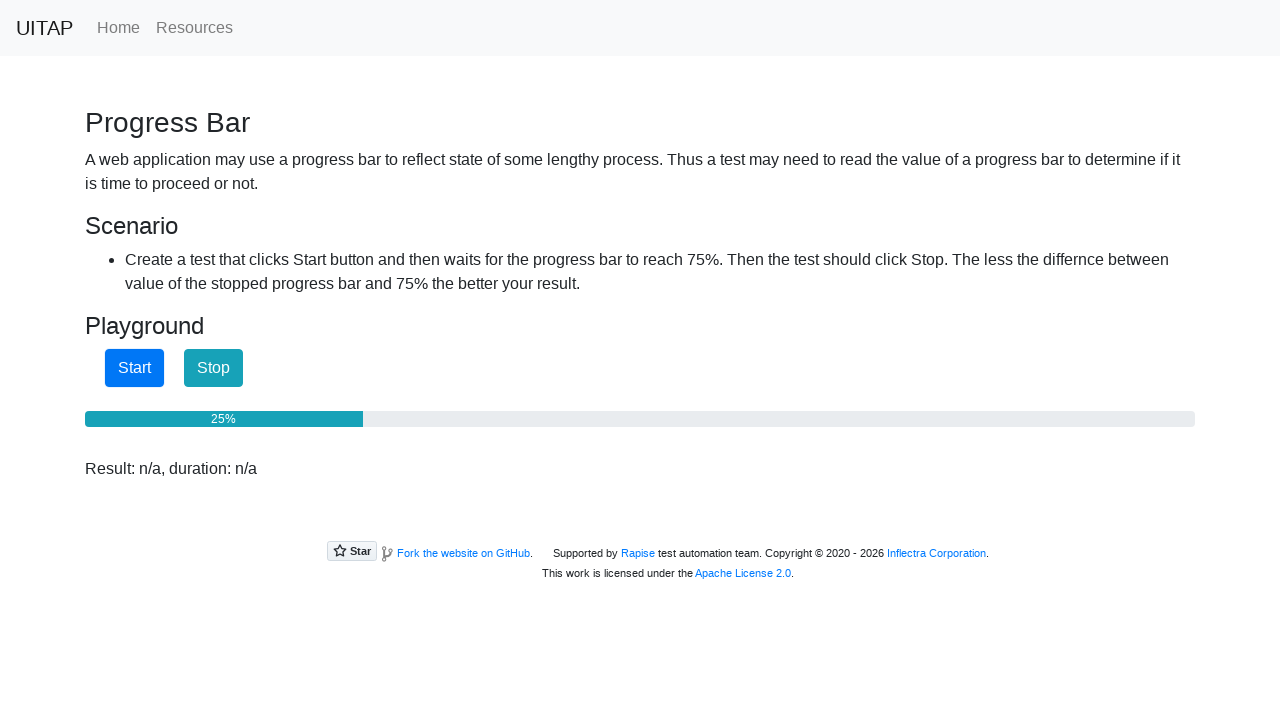

Progress bar reached 75%
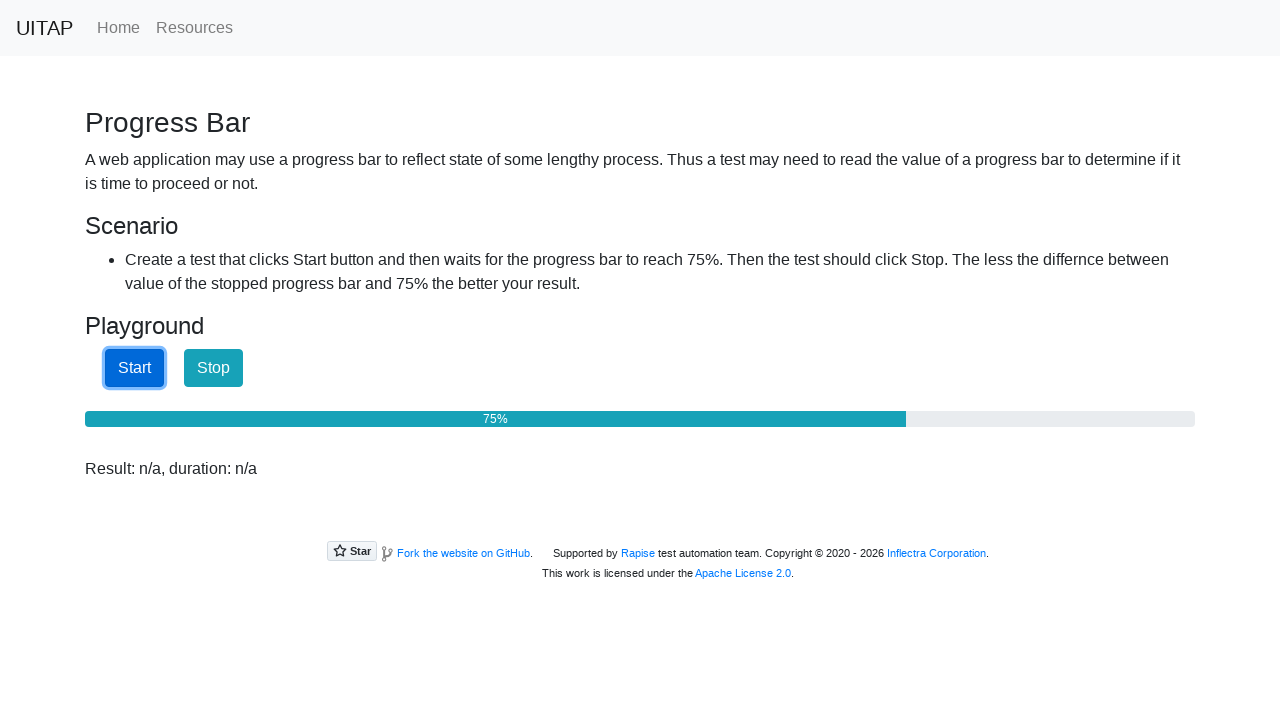

Clicked the Stop button at (214, 368) on #stopButton
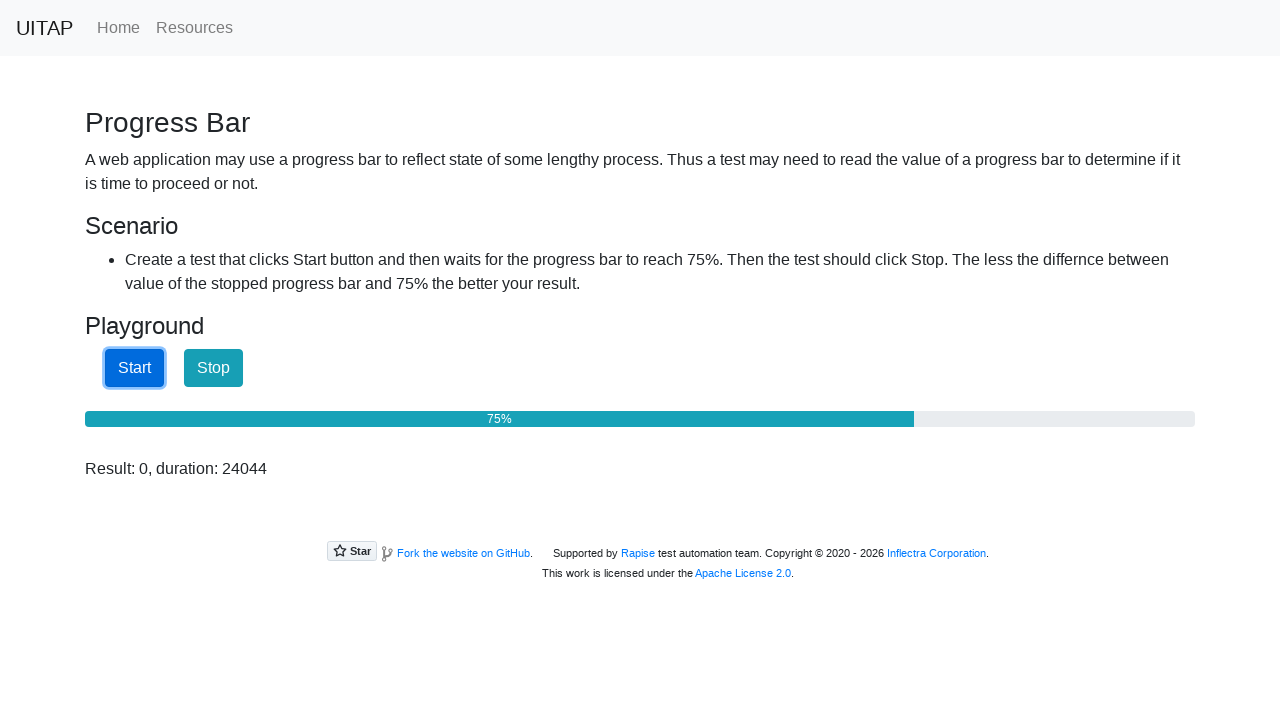

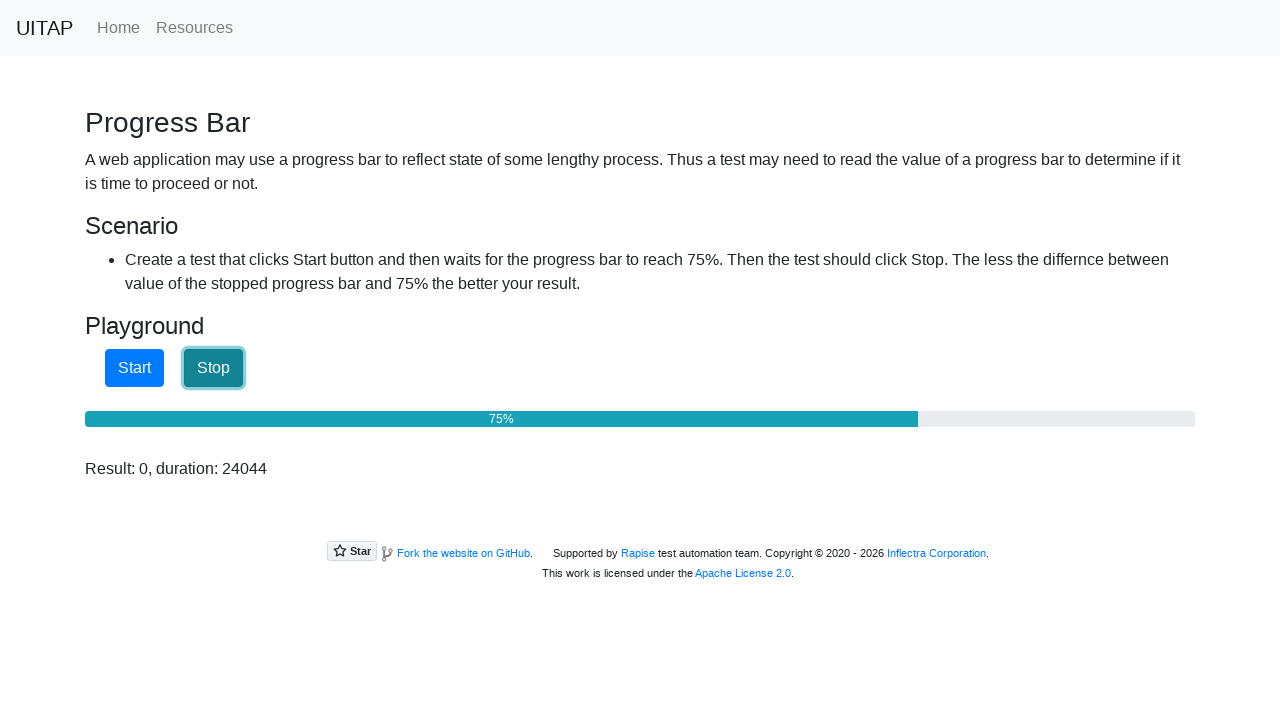